Tests nested iframe navigation by clicking on "Iframe with in an Iframe" link, switching through multiple iframe levels, and entering text in an input field within the nested iframe

Starting URL: https://demo.automationtesting.in/Frames.html

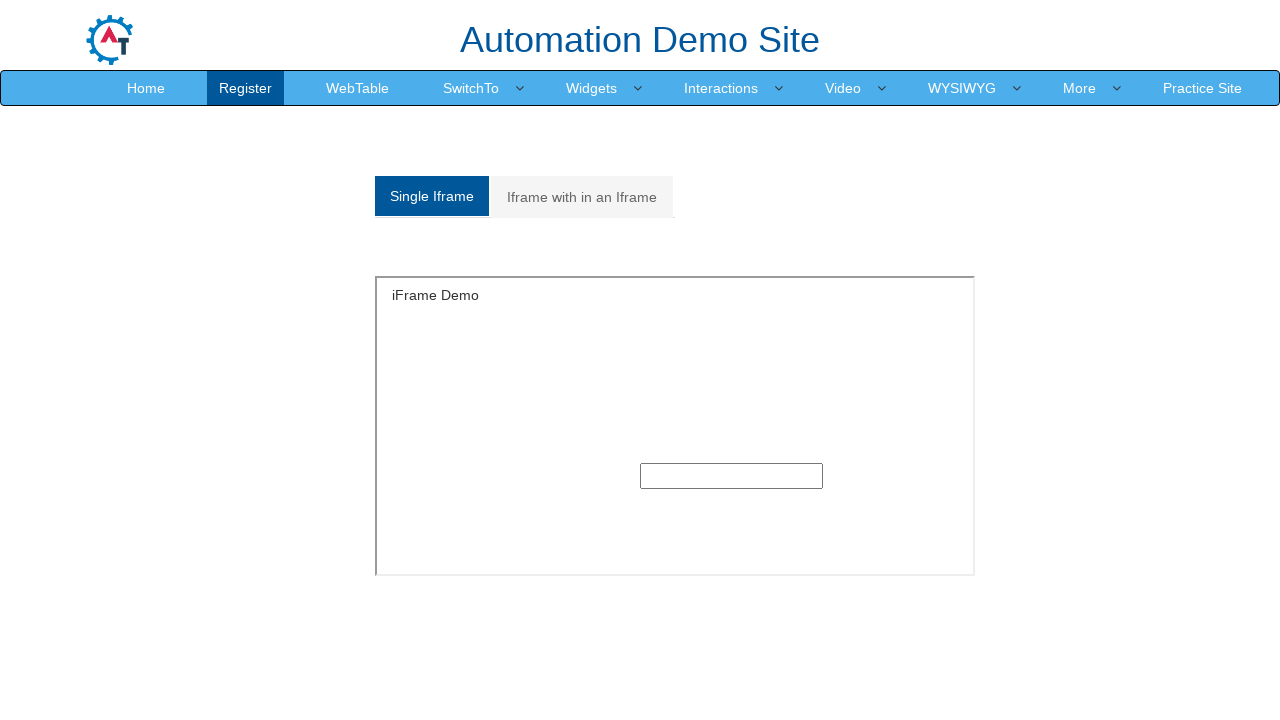

Clicked on 'Iframe with in an Iframe' link at (582, 197) on text=Iframe with in an Iframe
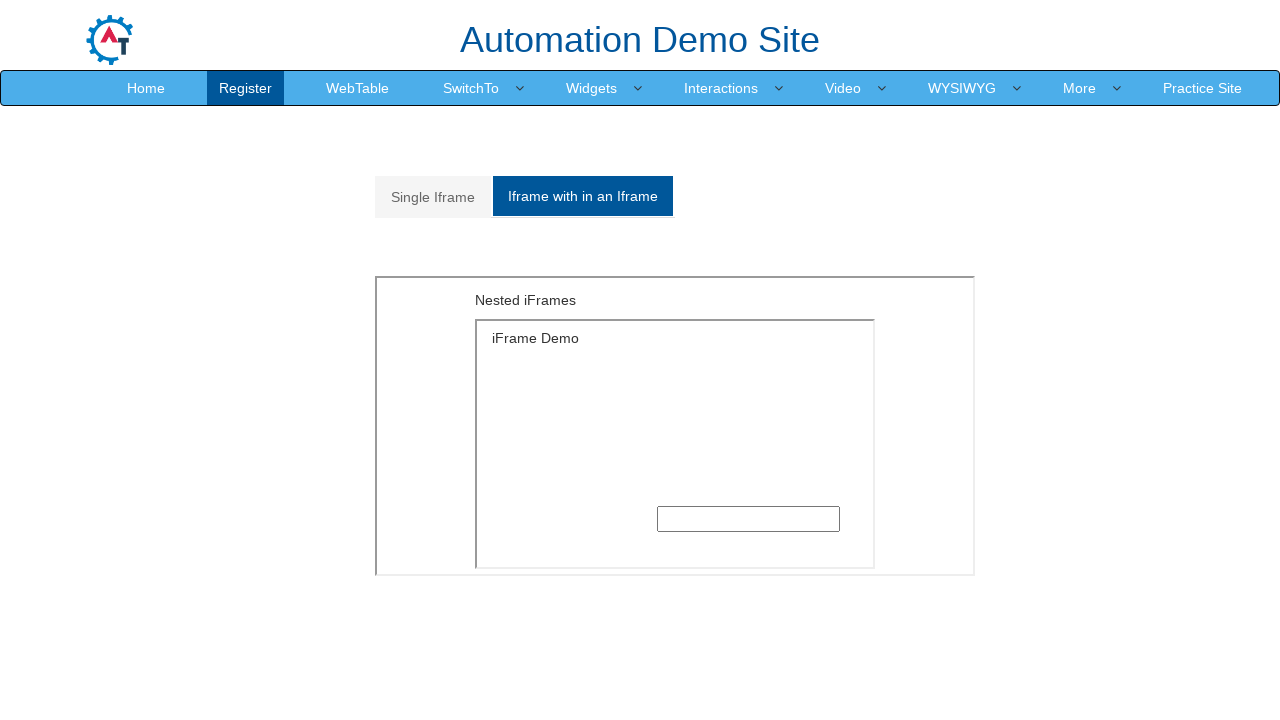

Located outer iframe with src='MultipleFrames.html'
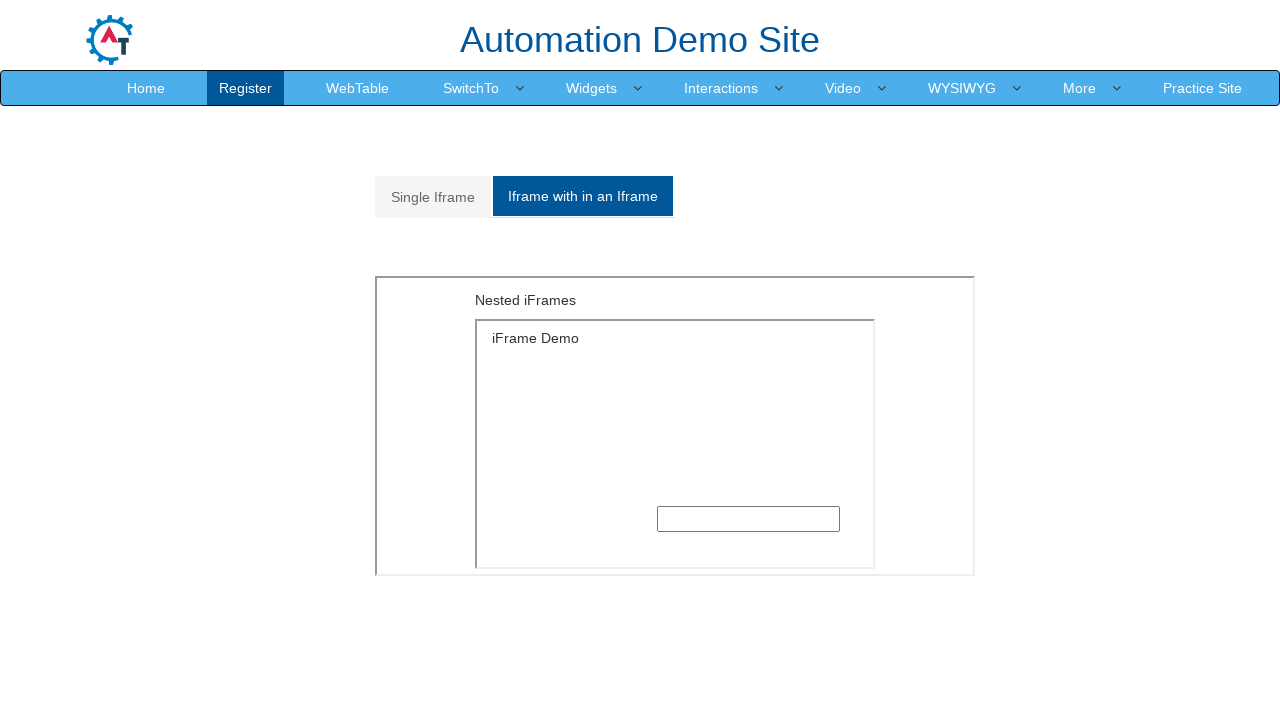

Located inner iframe with src='SingleFrame.html' within outer iframe
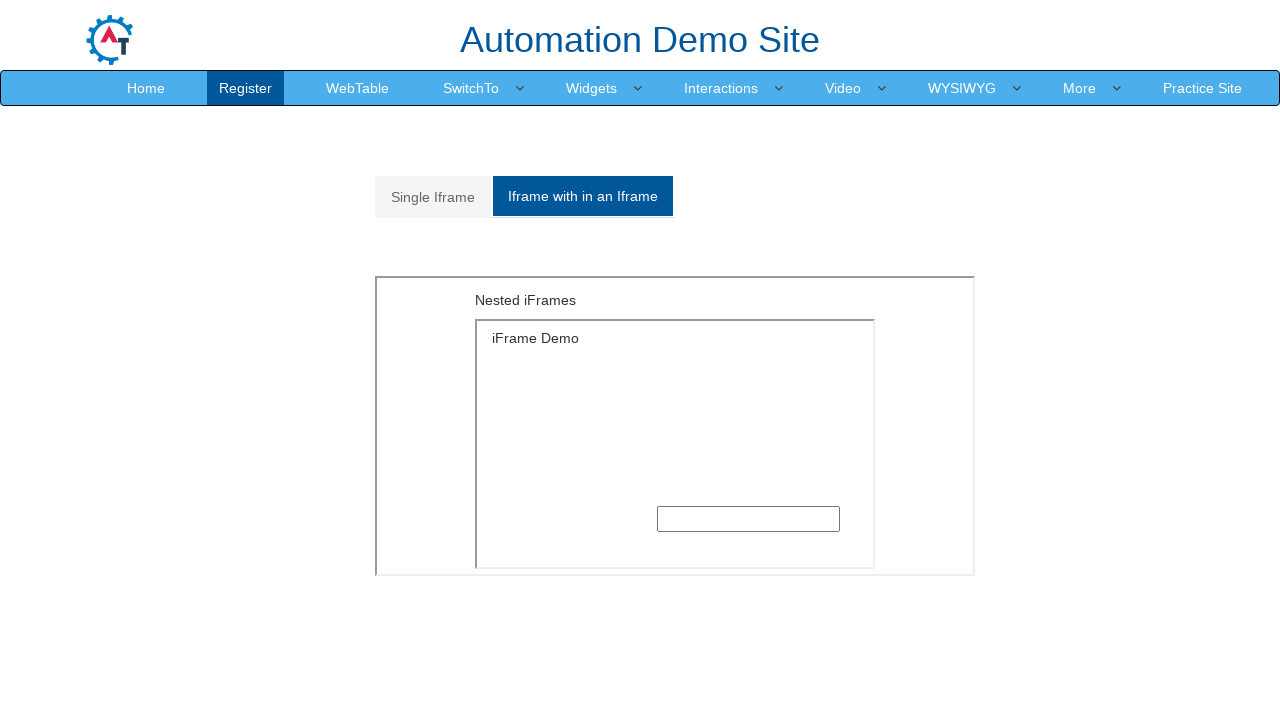

Entered 'GG' in input field within nested iframe on iframe[src='MultipleFrames.html'] >> internal:control=enter-frame >> iframe[src=
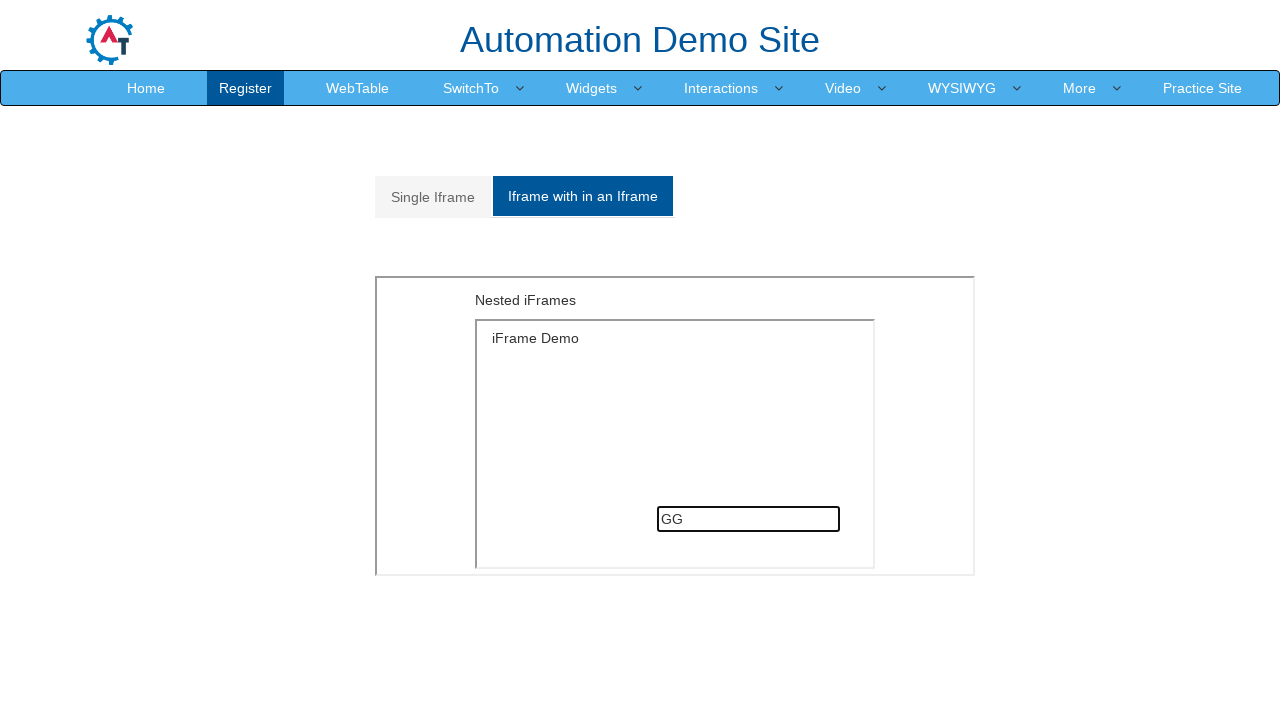

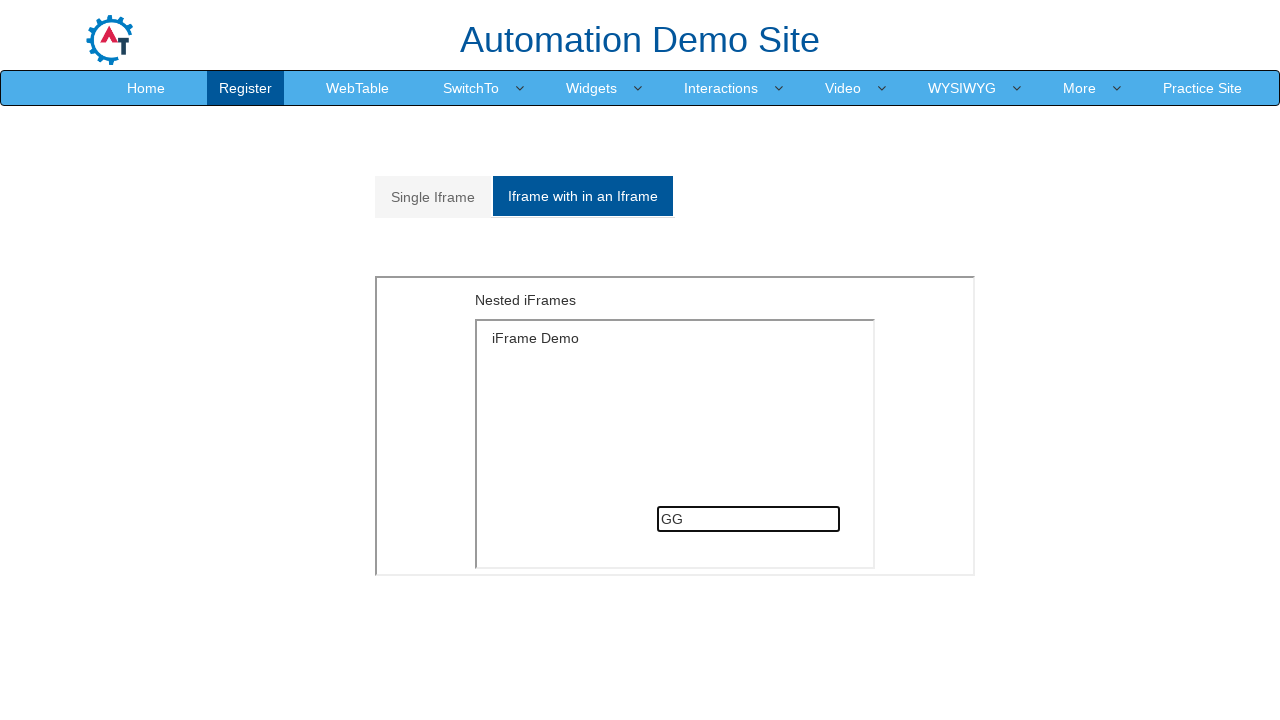